Tests a slow calculator web application by setting a delay, entering a calculation (7+8), and verifying the result equals 15

Starting URL: https://bonigarcia.dev/selenium-webdriver-java/slow-calculator.html

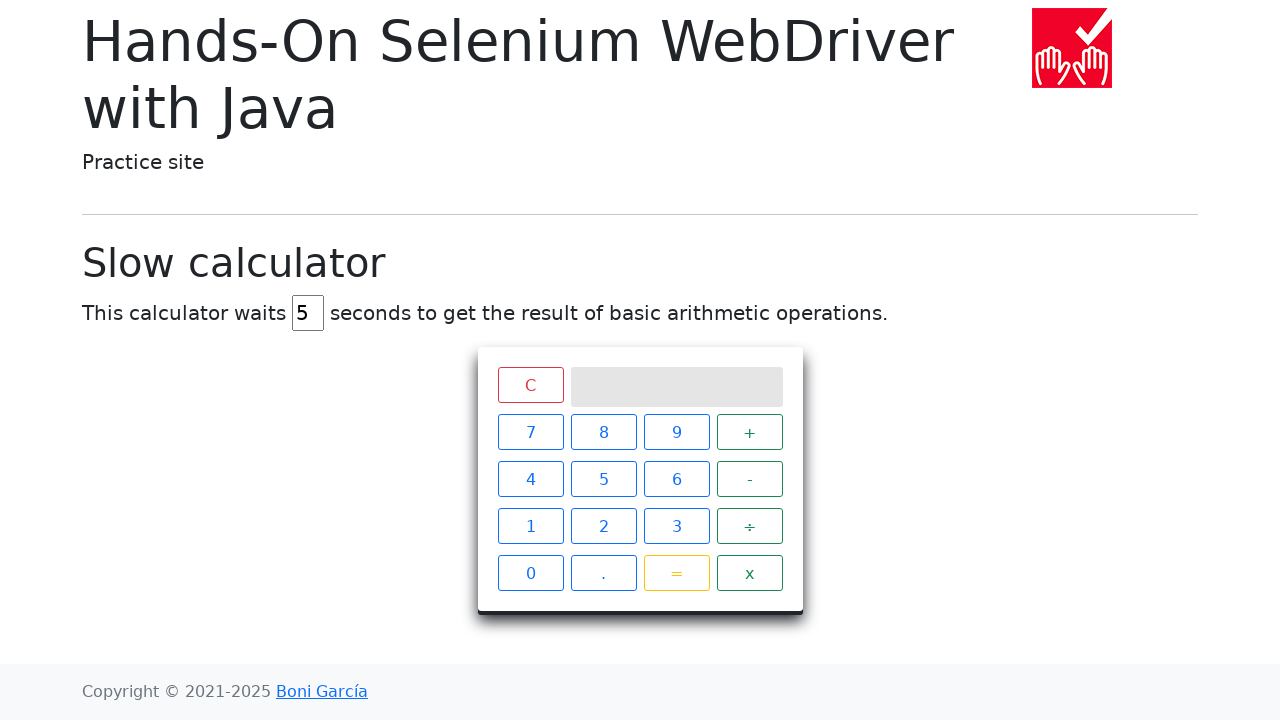

Navigated to slow calculator application
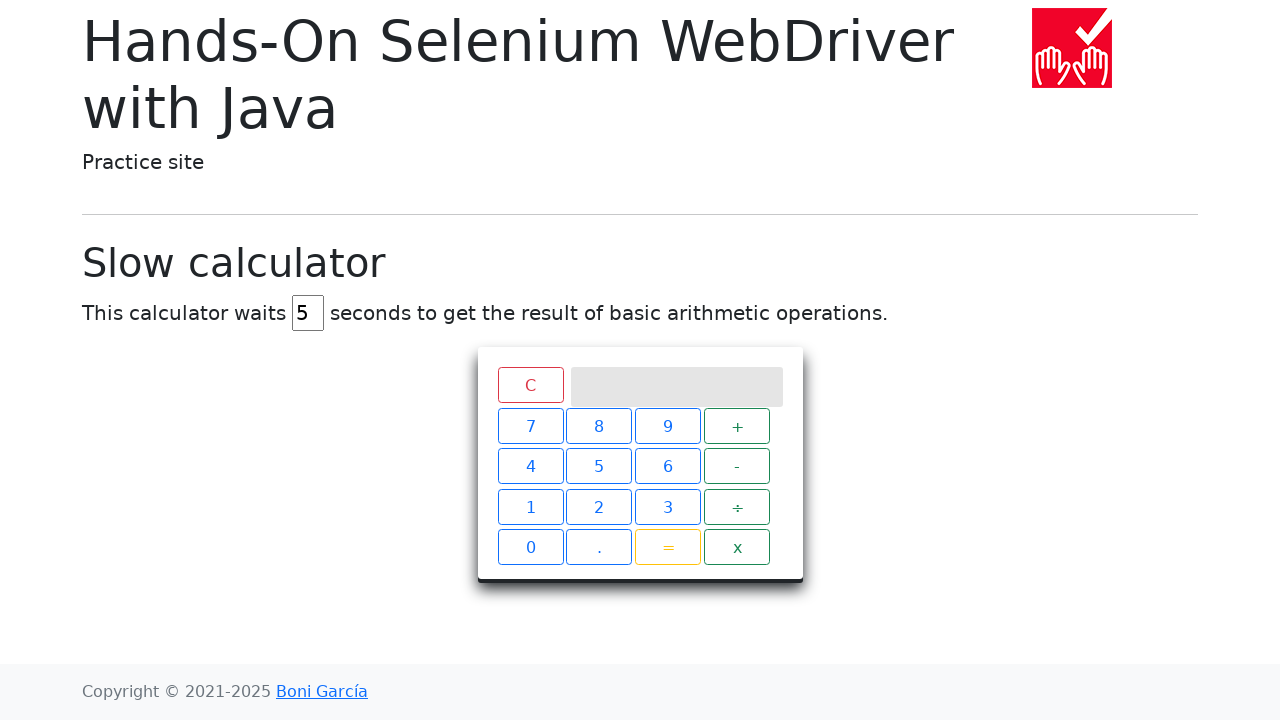

Cleared delay input field on #delay
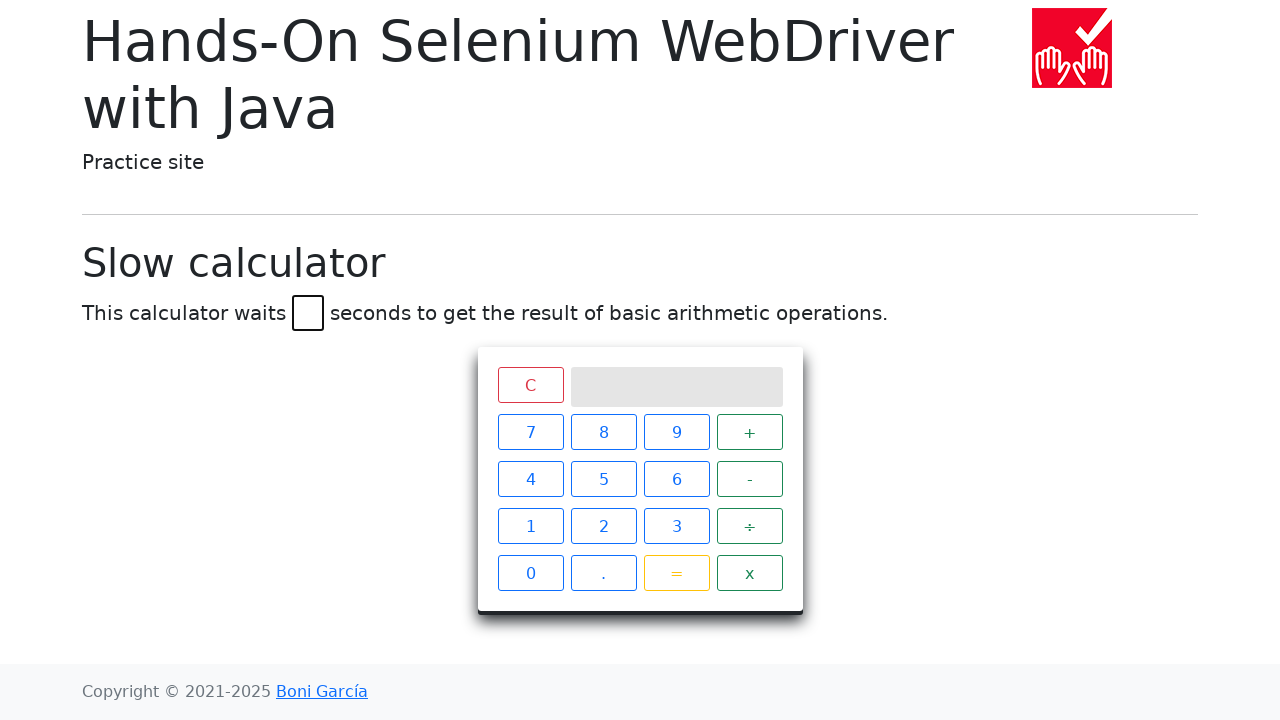

Set delay to 45 seconds on #delay
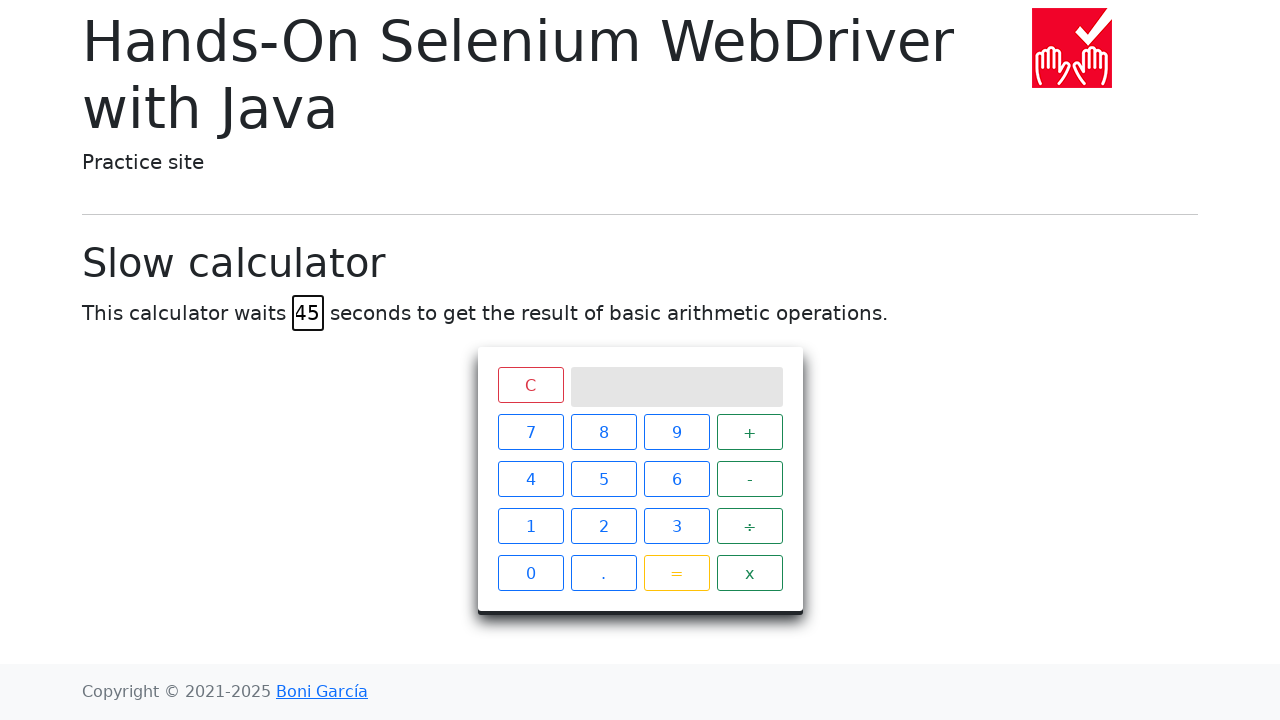

Clicked button 7 at (530, 432) on xpath=//span[text()='7']
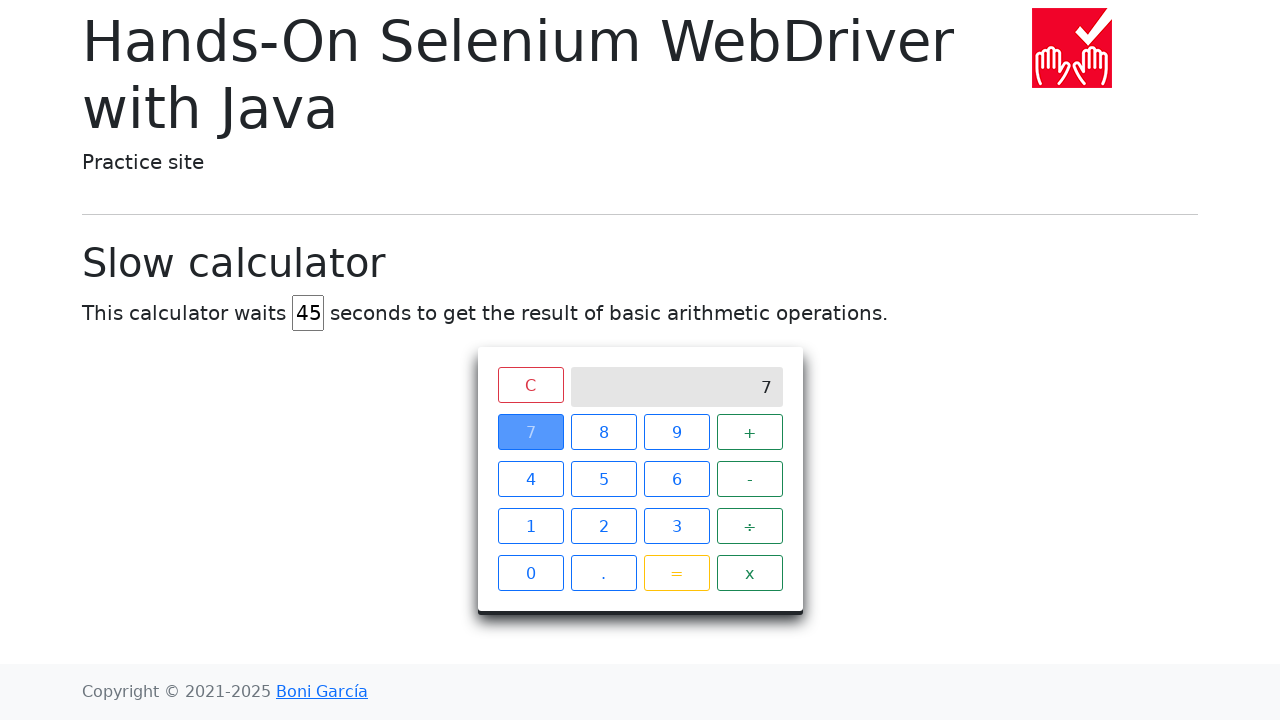

Clicked plus (+) button at (750, 432) on xpath=//span[text()='+']
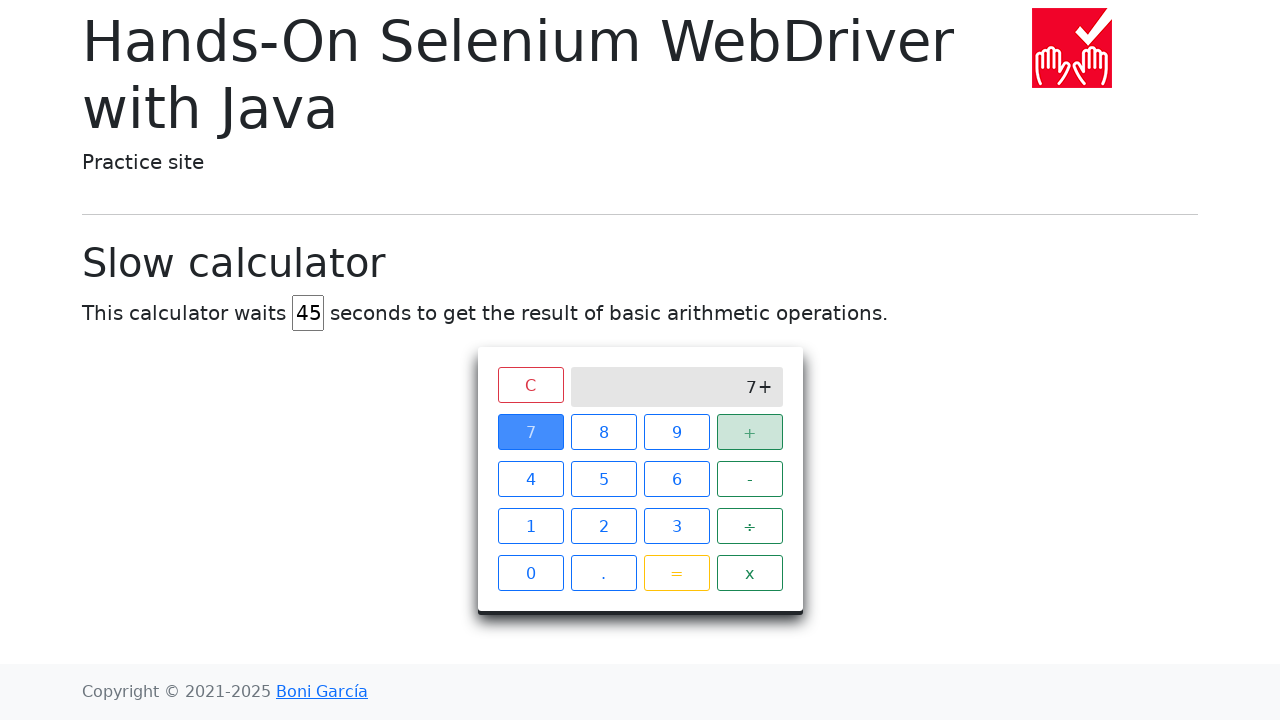

Clicked button 8 at (604, 432) on xpath=//span[text()='8']
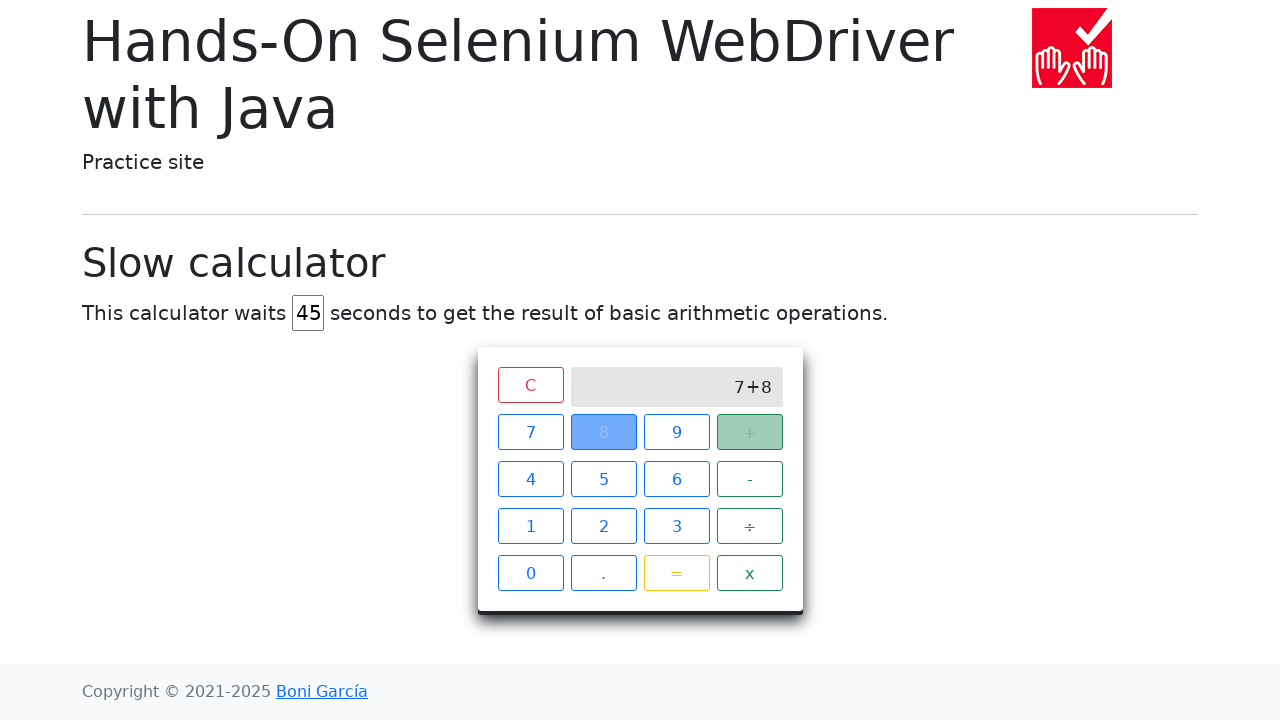

Clicked equals (=) button to calculate 7+8 at (676, 573) on xpath=//span[text()='=']
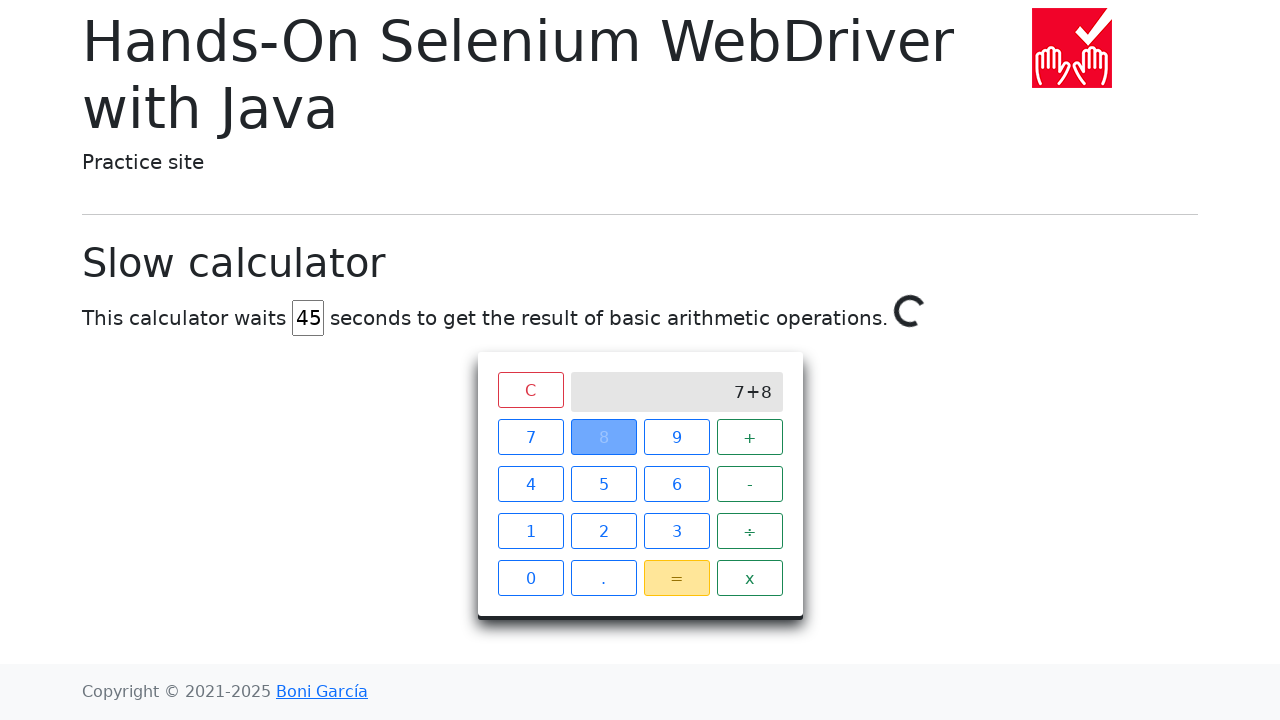

Calculator result verified: 7+8 equals 15
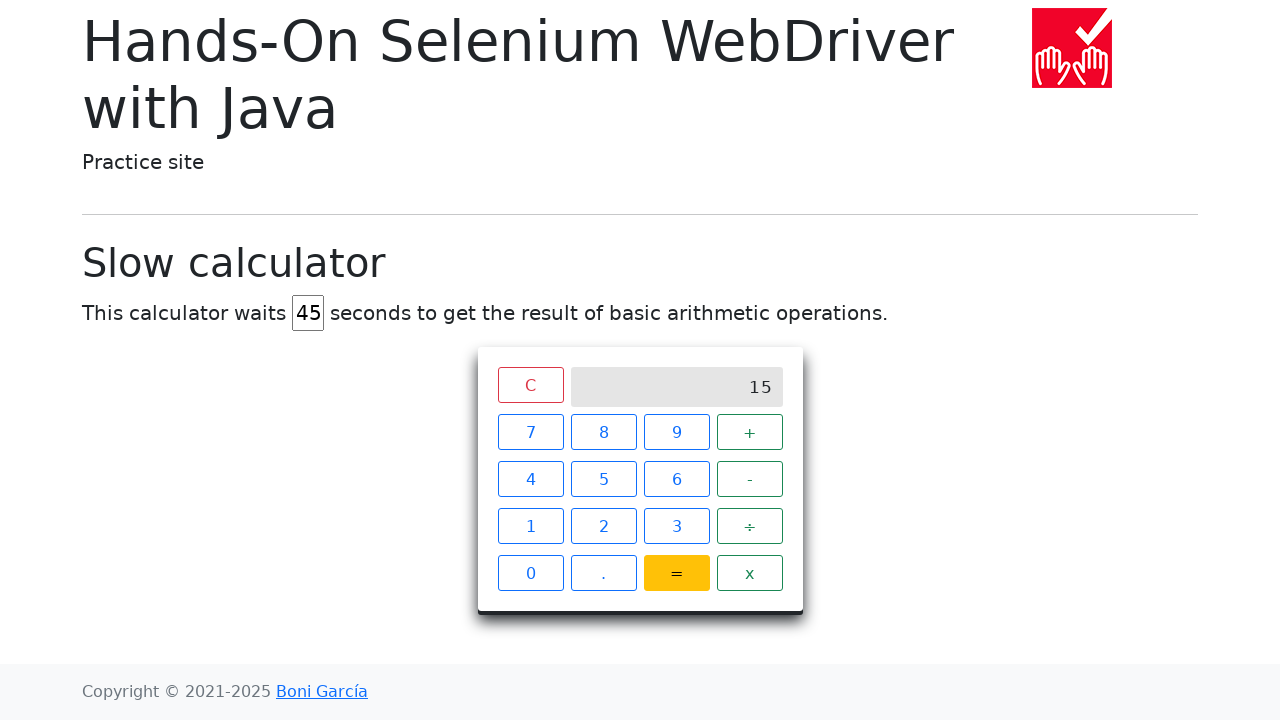

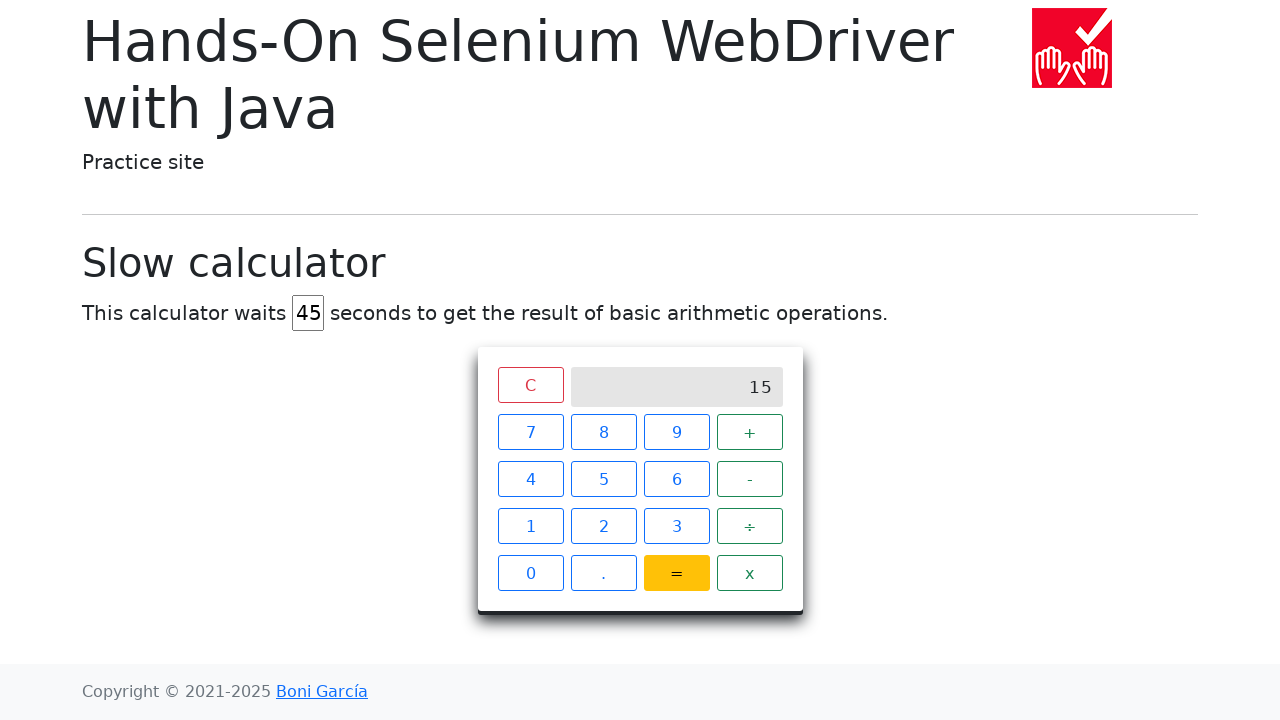